Tests slider interaction by clicking at a specific position on the slider element

Starting URL: https://demoqa.com/slider

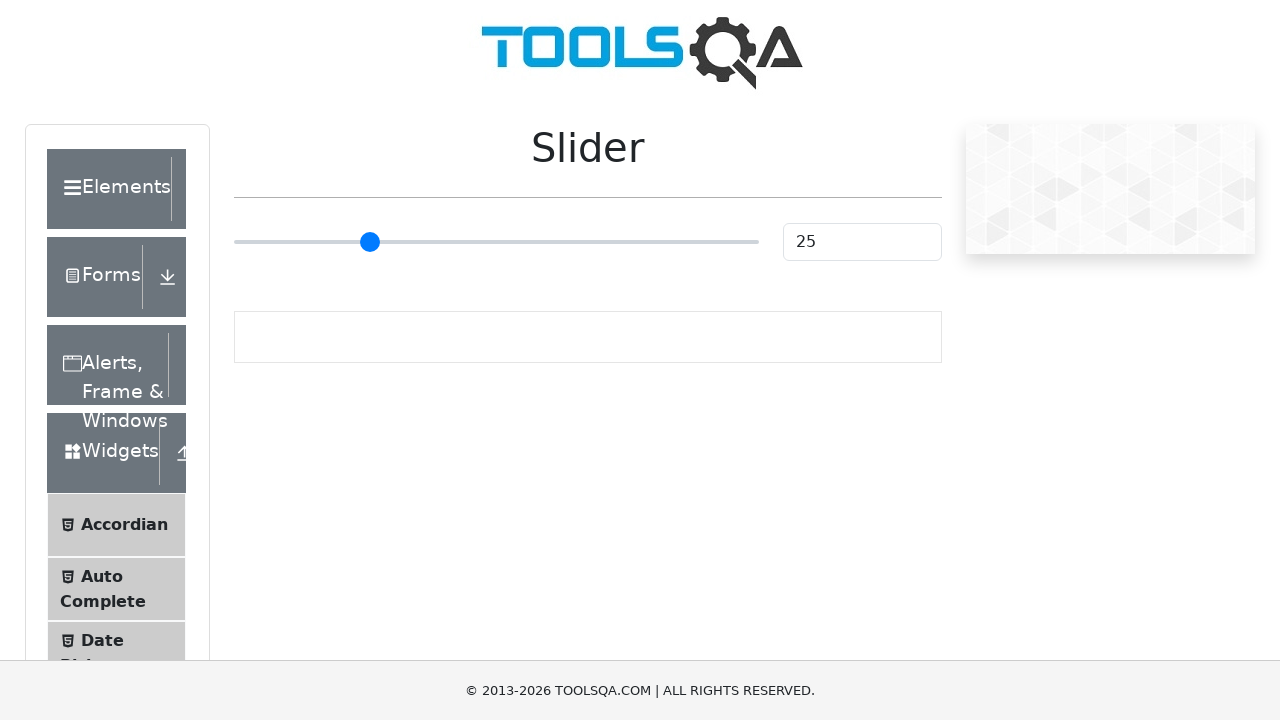

Set slider width to 500px for consistent positioning
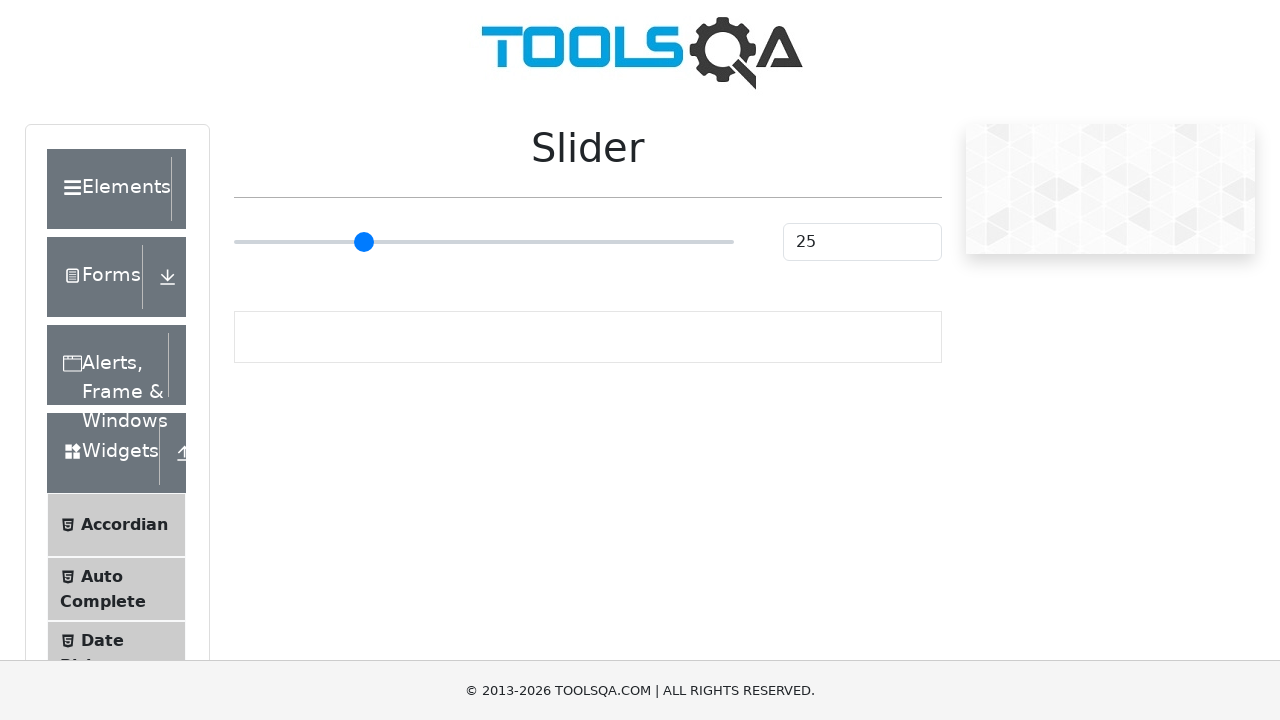

Calculated offset_x=125.0 for 75% slider position
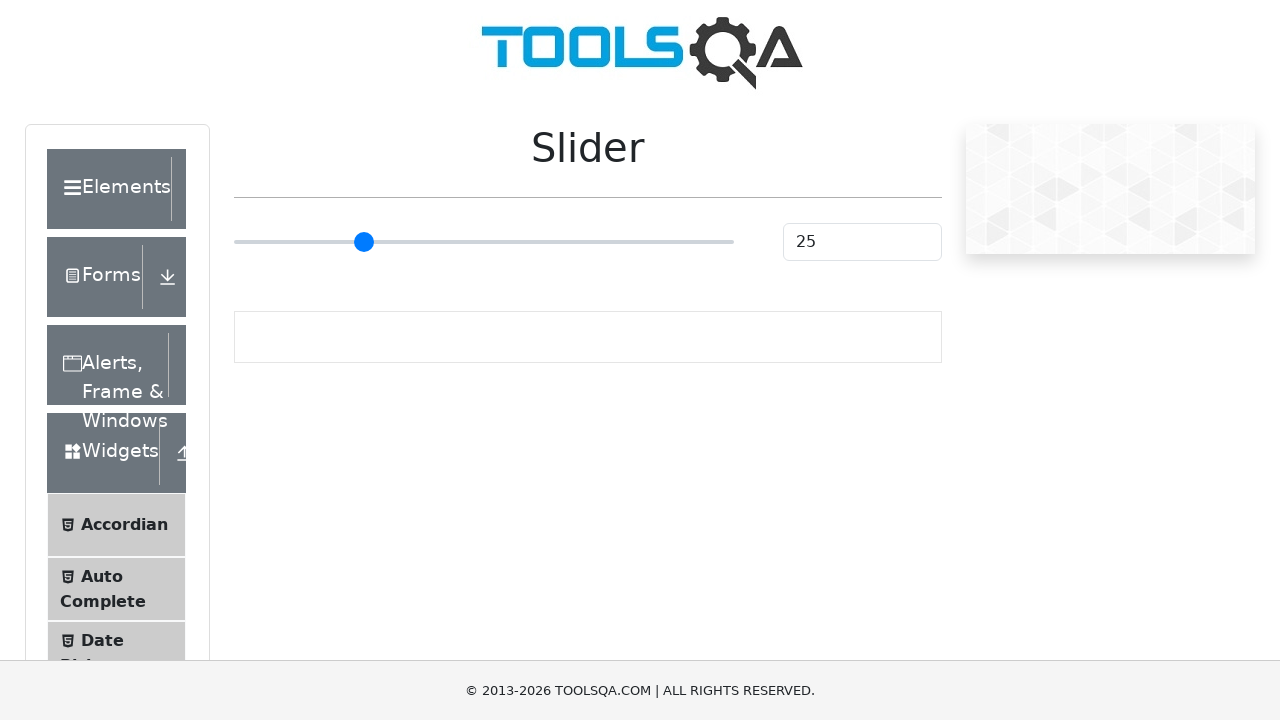

Clicked slider at 75% position (608.859375, 242.0) at (609, 242)
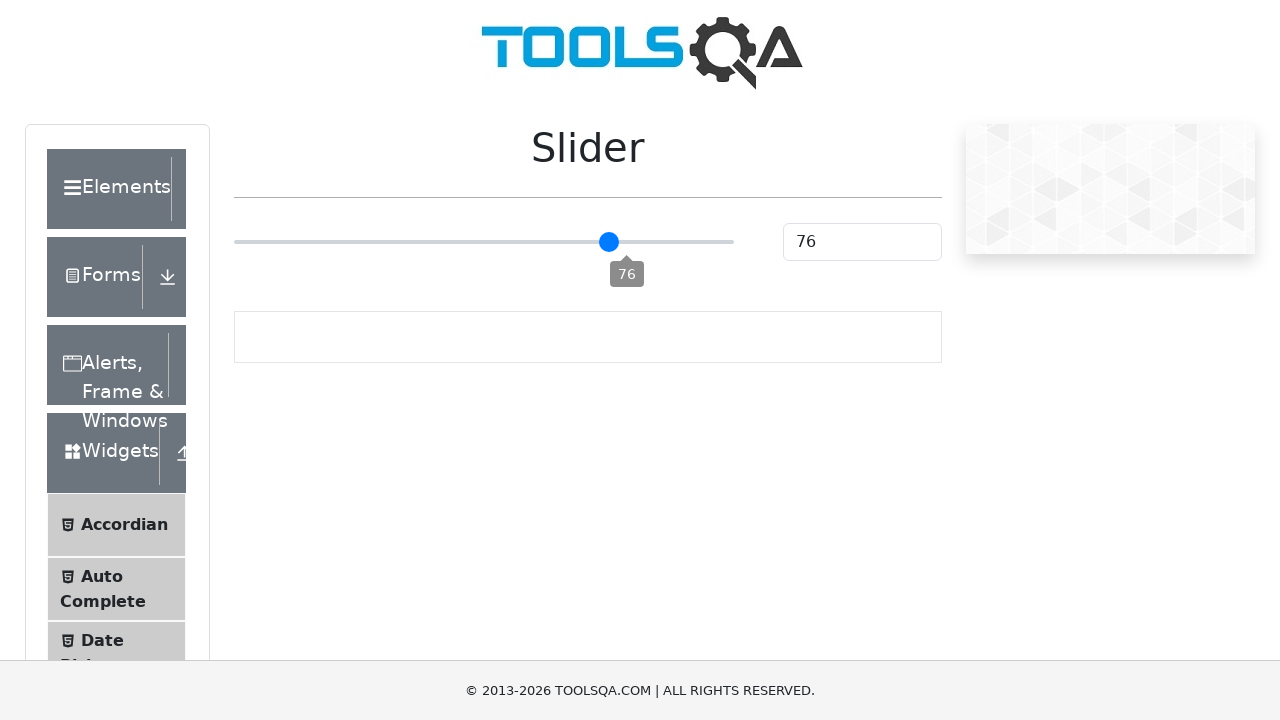

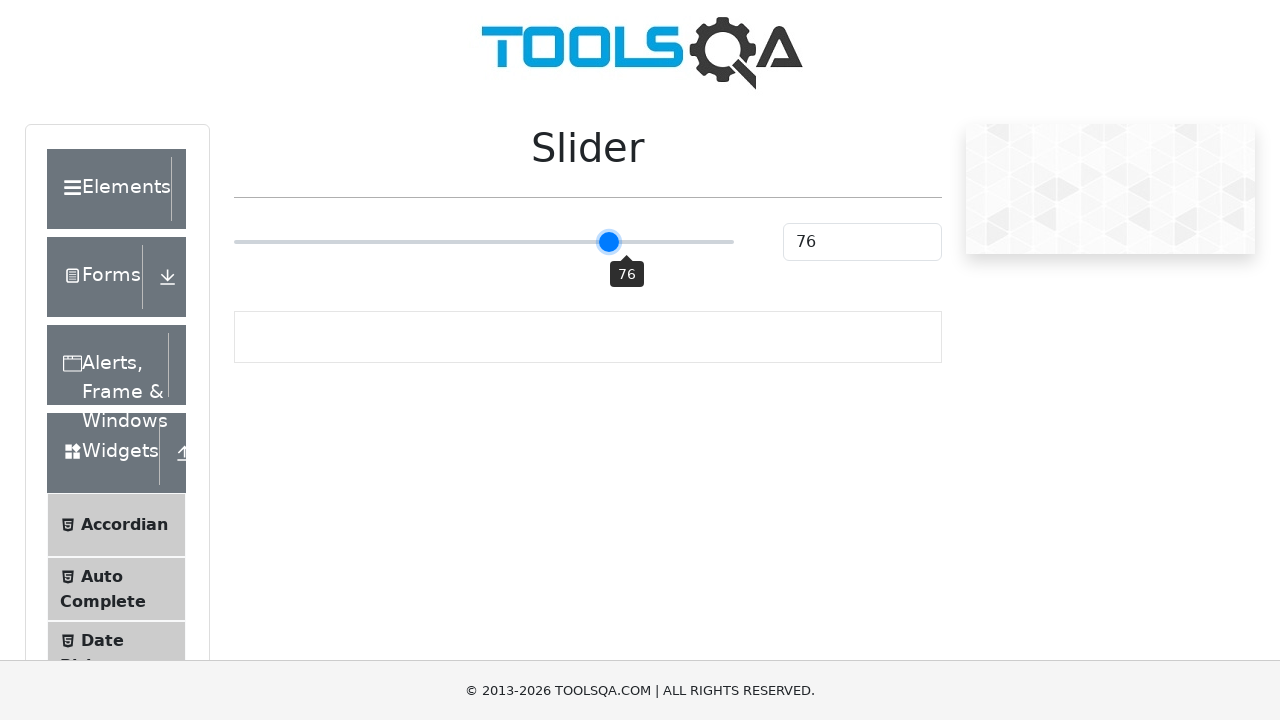